Tests adding and removing elements functionality by clicking Add Element button and then removing the added element

Starting URL: https://the-internet.herokuapp.com/

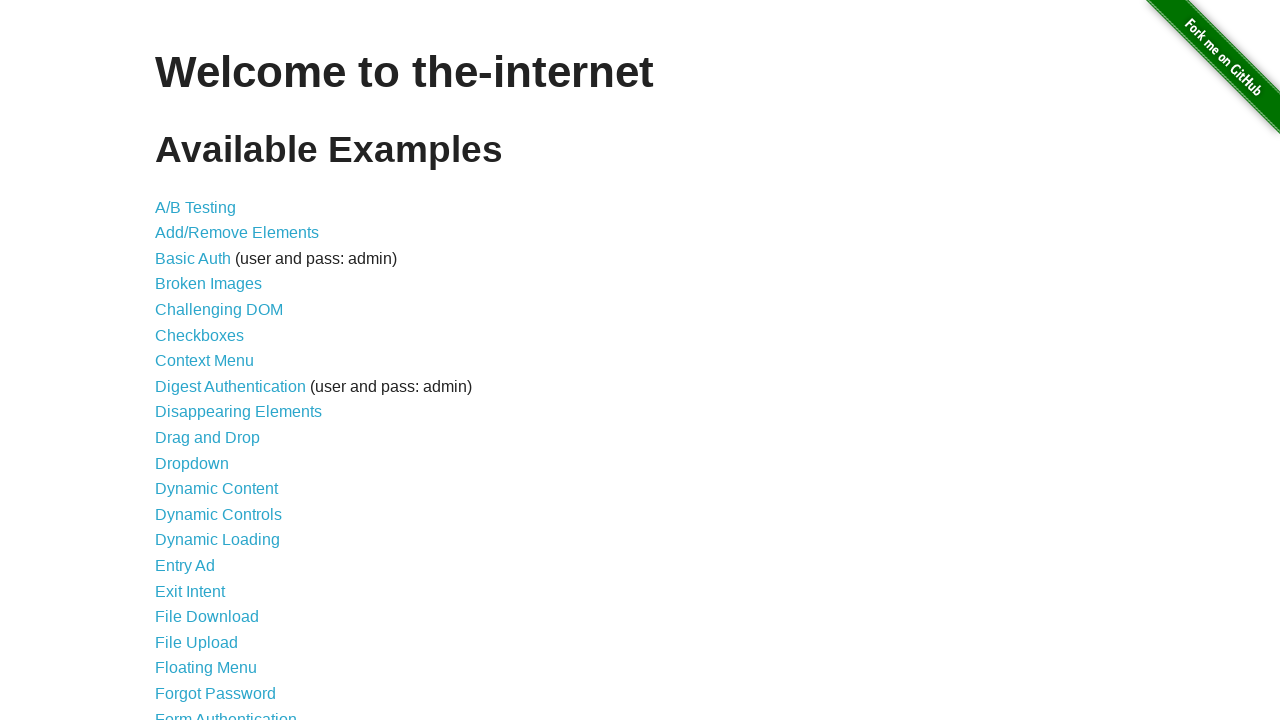

Clicked on Add/Remove Elements link at (237, 233) on text='Add/Remove Elements'
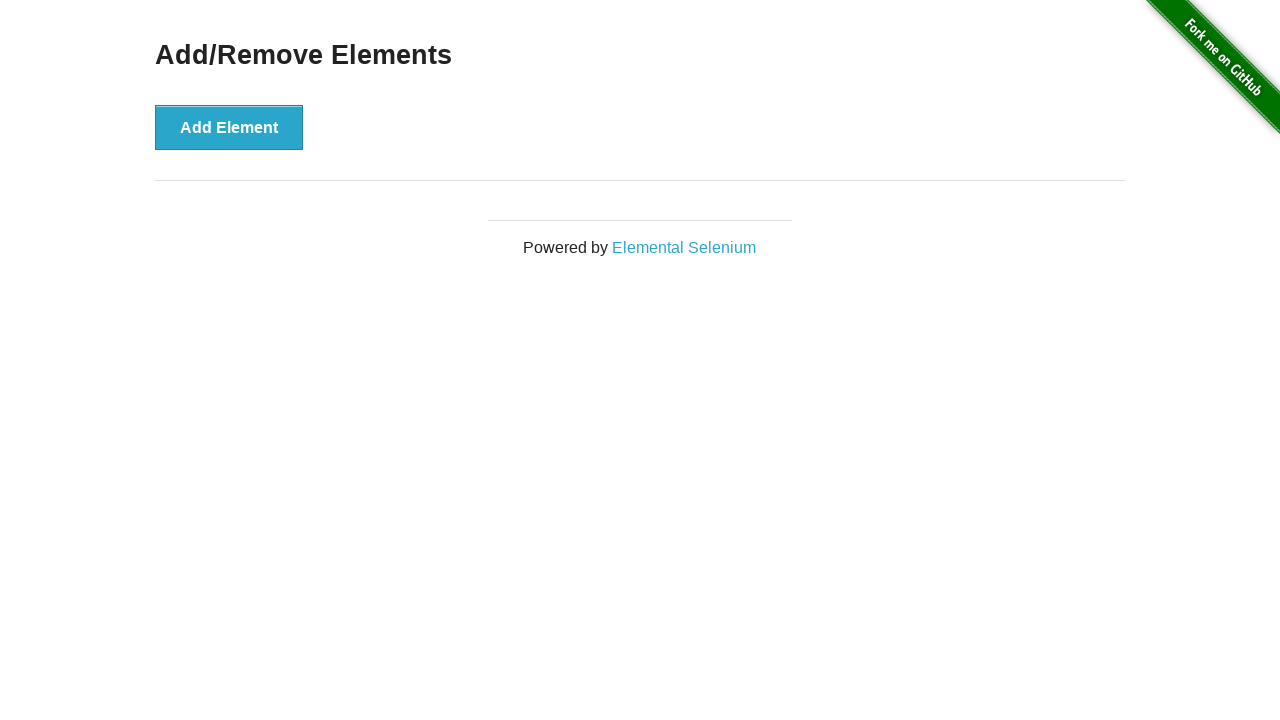

Clicked Add Element button at (229, 127) on text='Add Element'
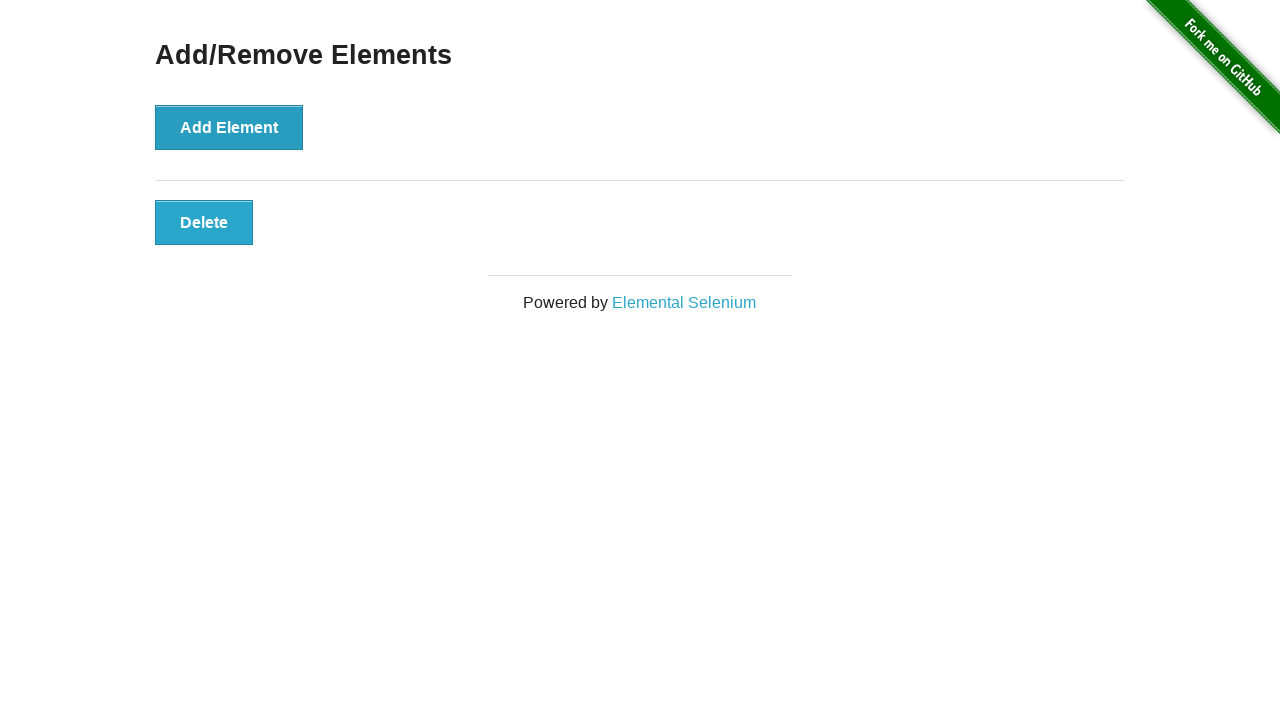

Clicked the delete button of the added element at (204, 222) on .added-manually
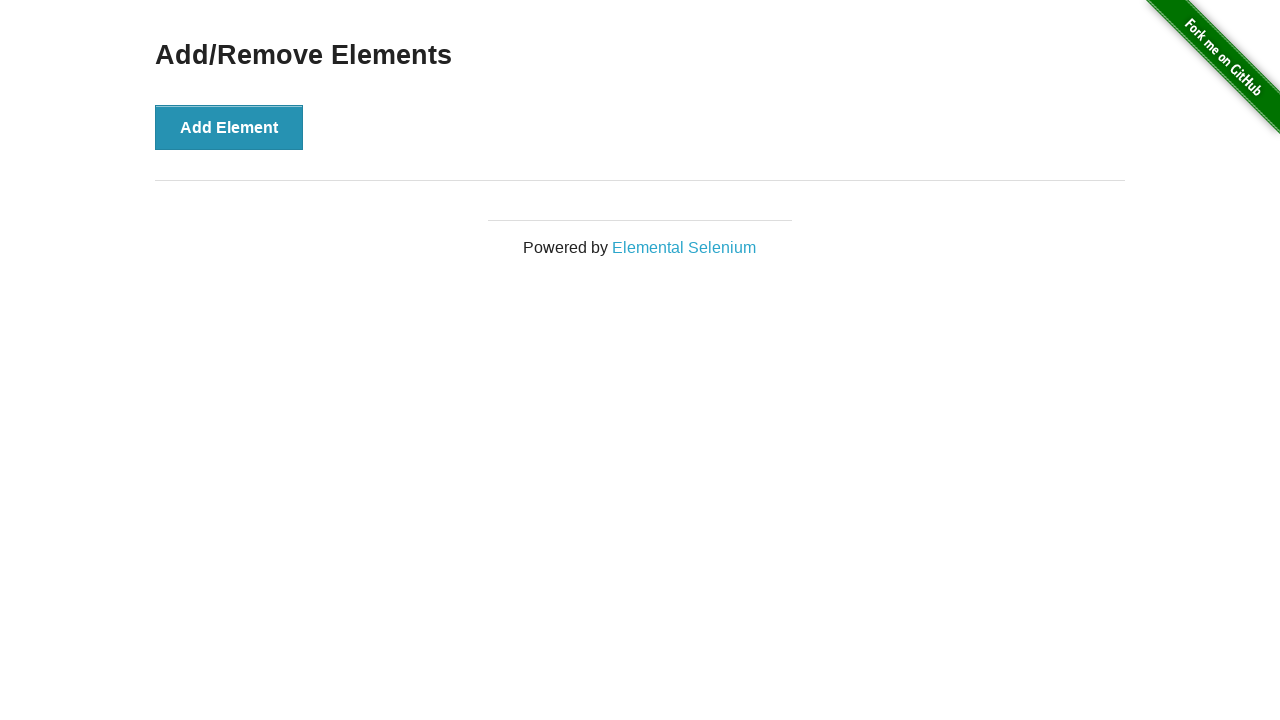

Navigated back to previous page
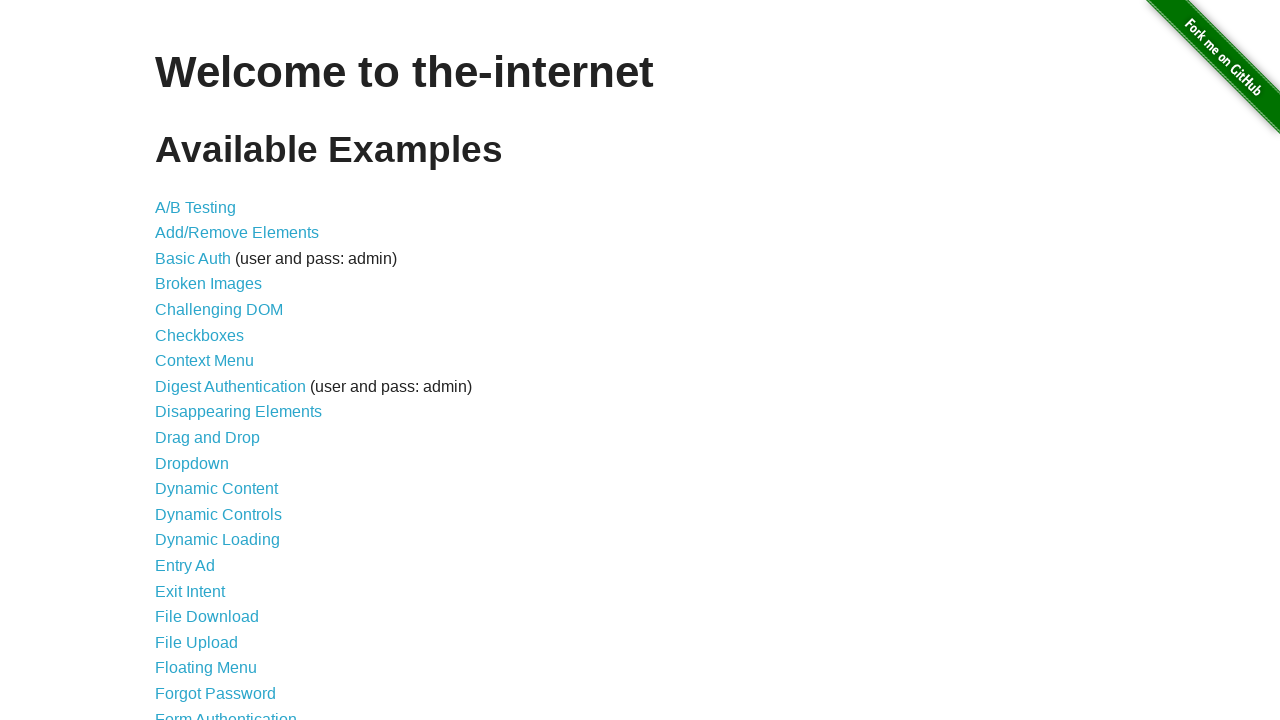

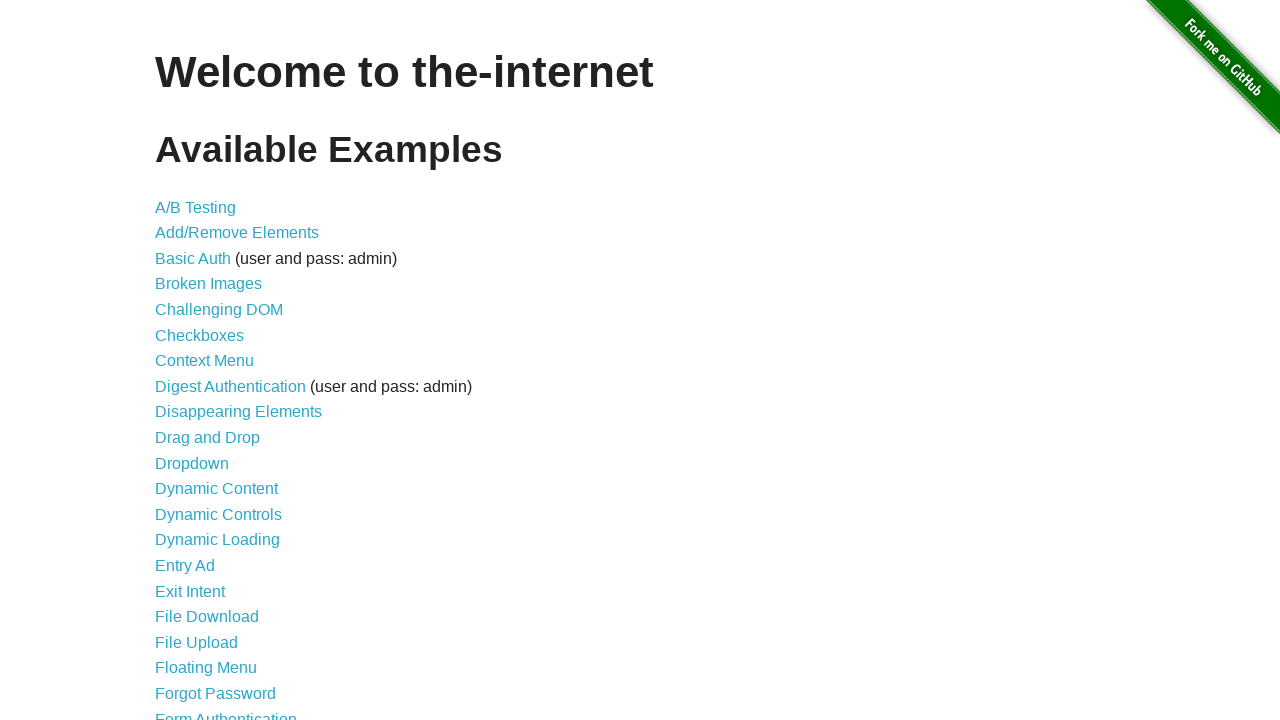